Tests registration form validation by submitting empty data and verifying error messages for all required fields

Starting URL: https://alada.vn/tai-khoan/dang-ky.html

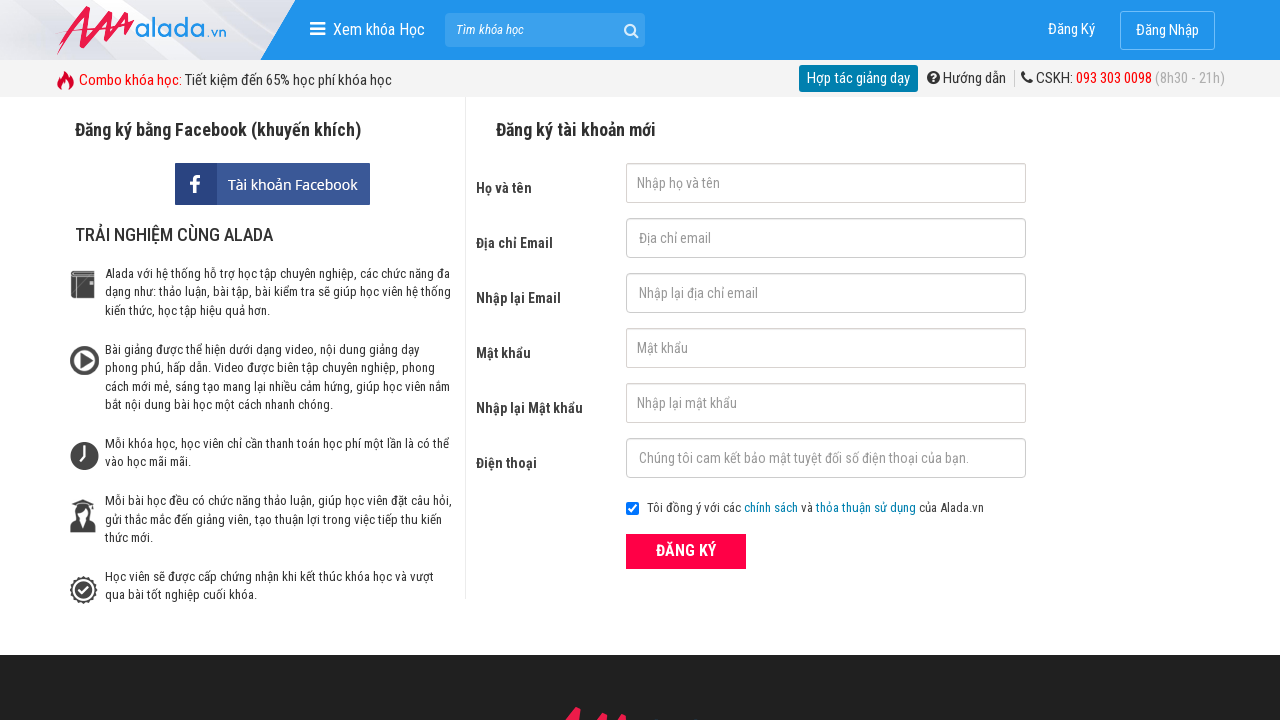

Cleared first name field on #txtFirstname
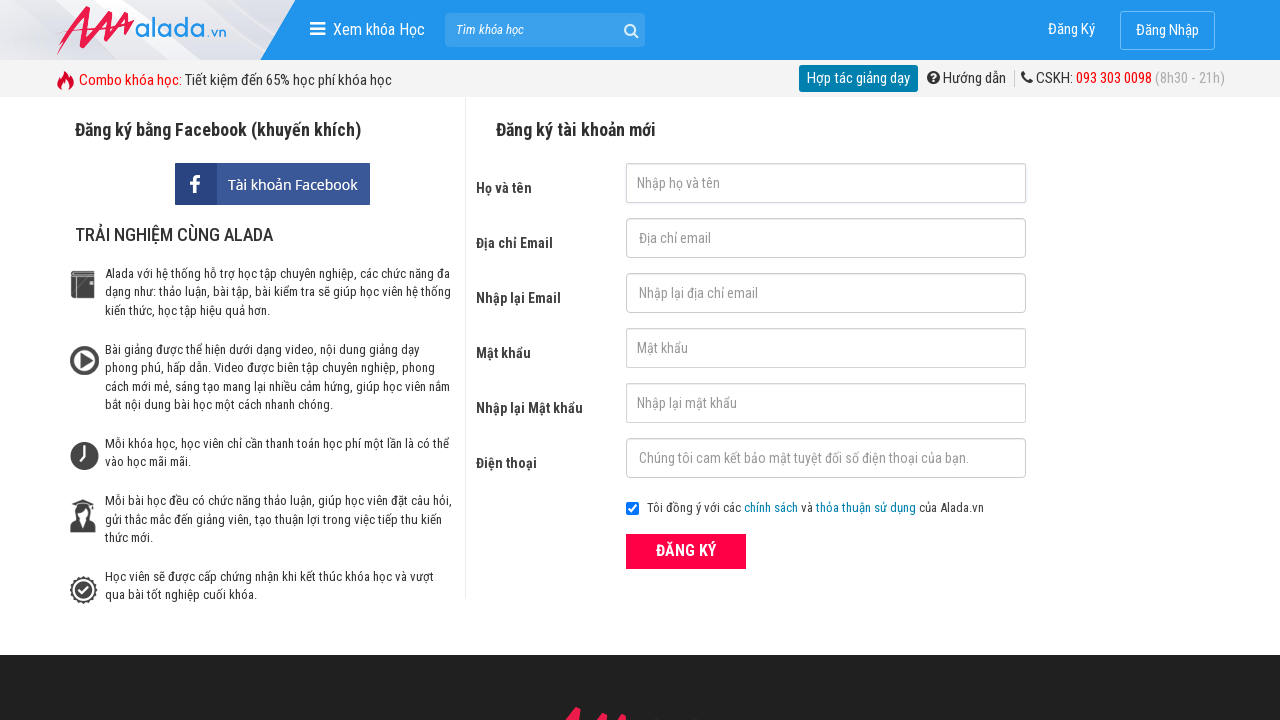

Cleared email field on #txtEmail
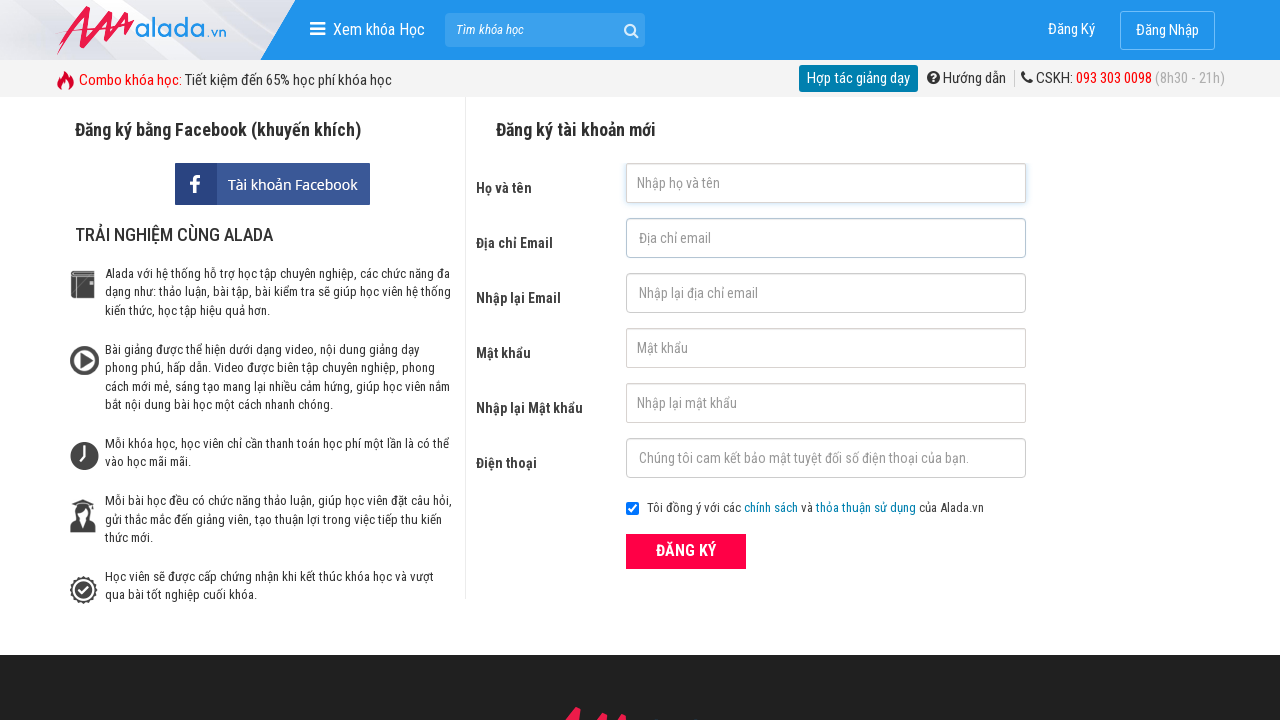

Cleared confirm email field on #txtCEmail
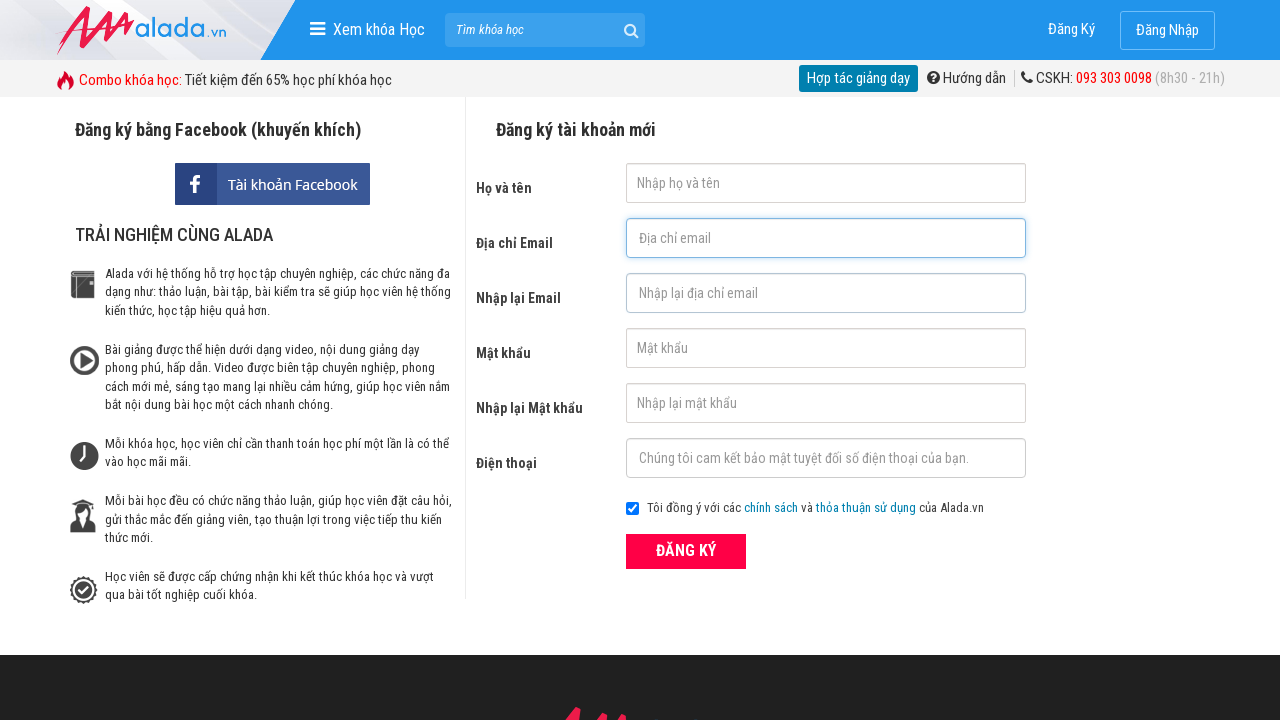

Cleared password field on #txtPassword
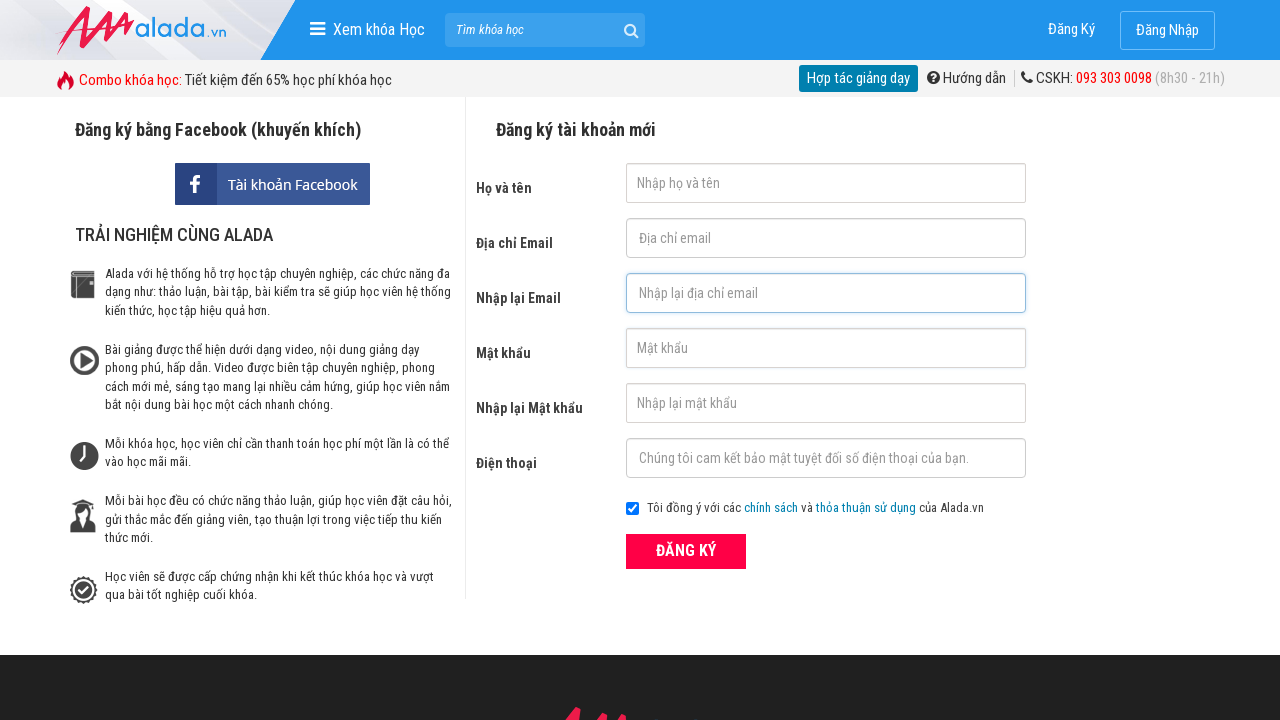

Cleared confirm password field on #txtCPassword
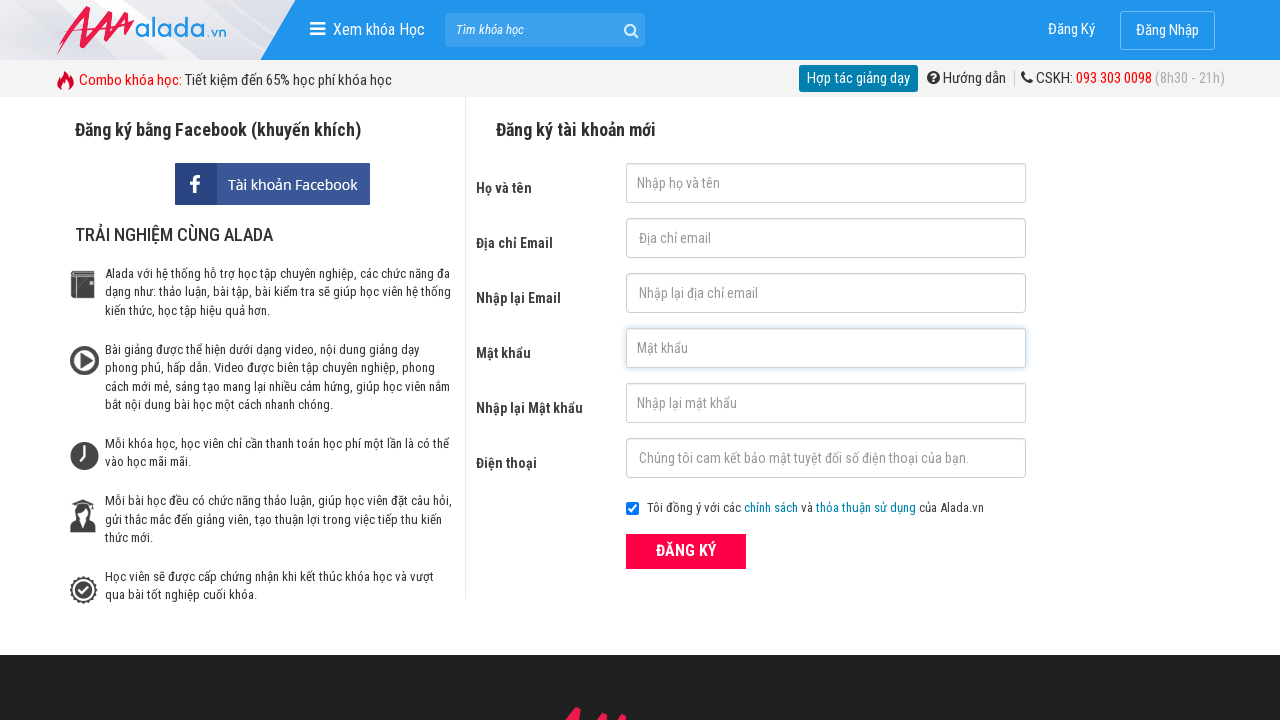

Cleared phone field on #txtPhone
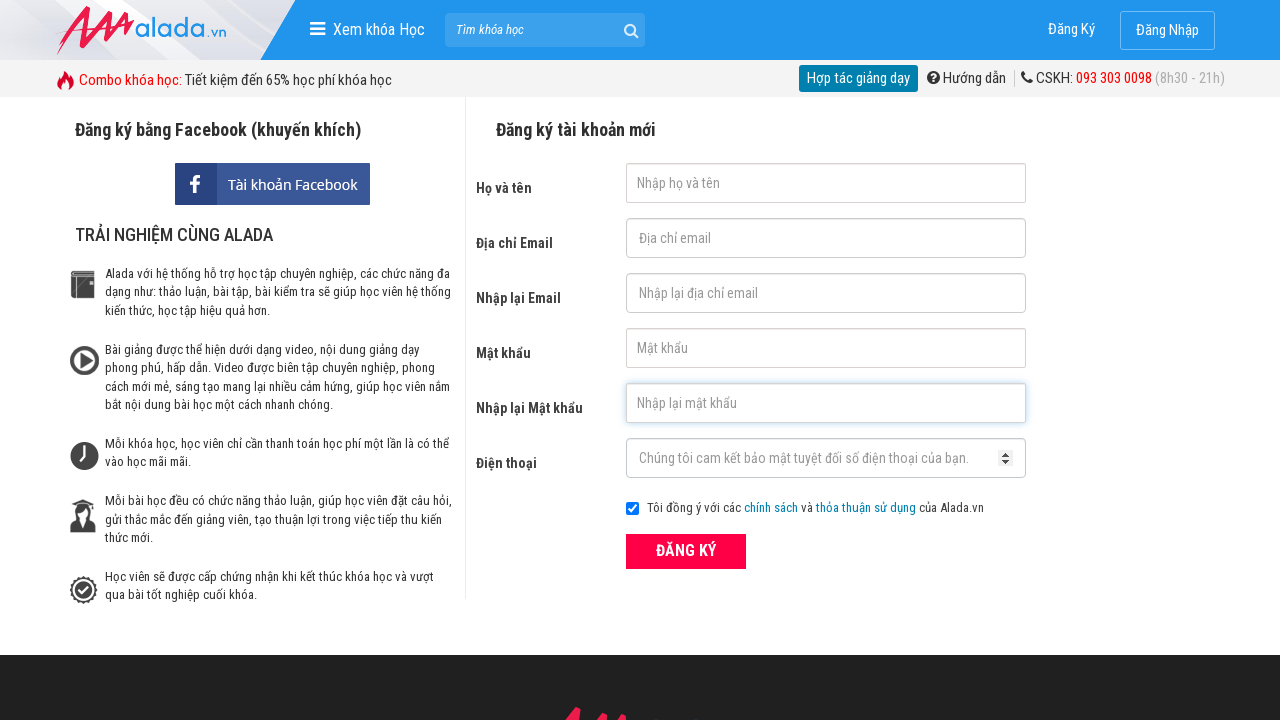

Clicked ĐĂNG KÝ (register) button with empty data at (686, 551) on xpath=//form[@id='frmLogin']//button[text()='ĐĂNG KÝ']
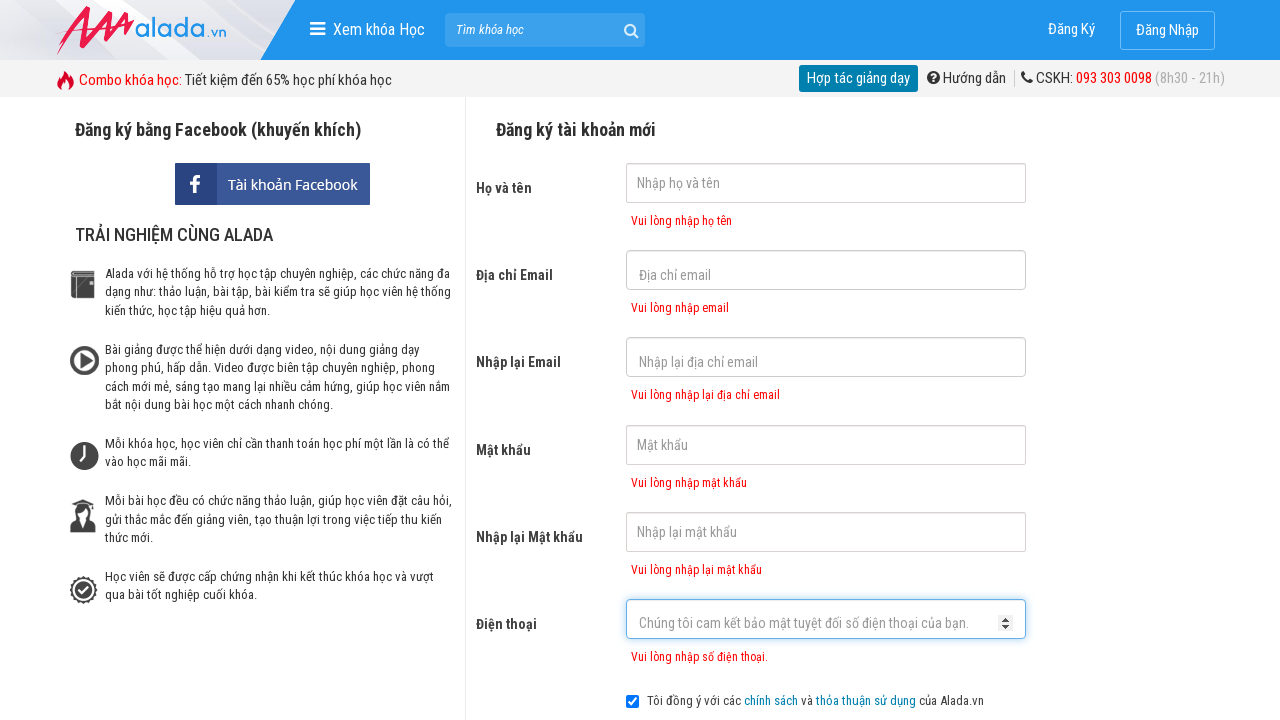

Validation error message appeared for first name field
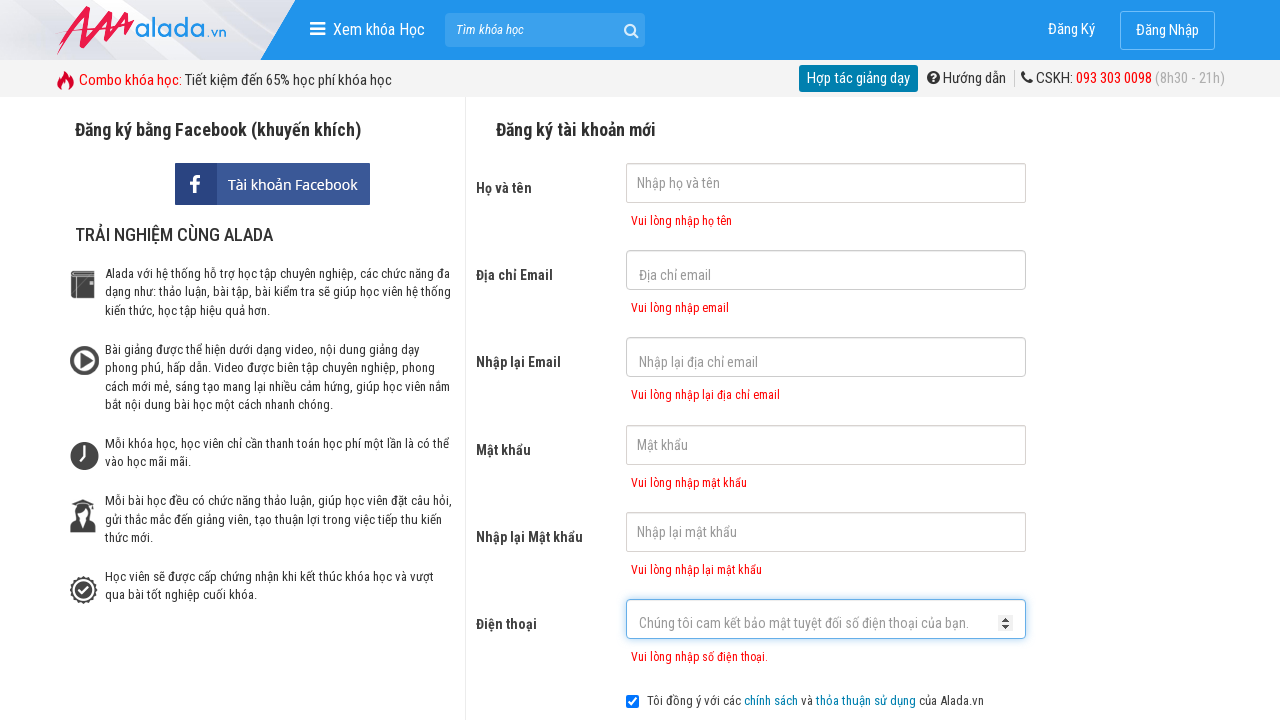

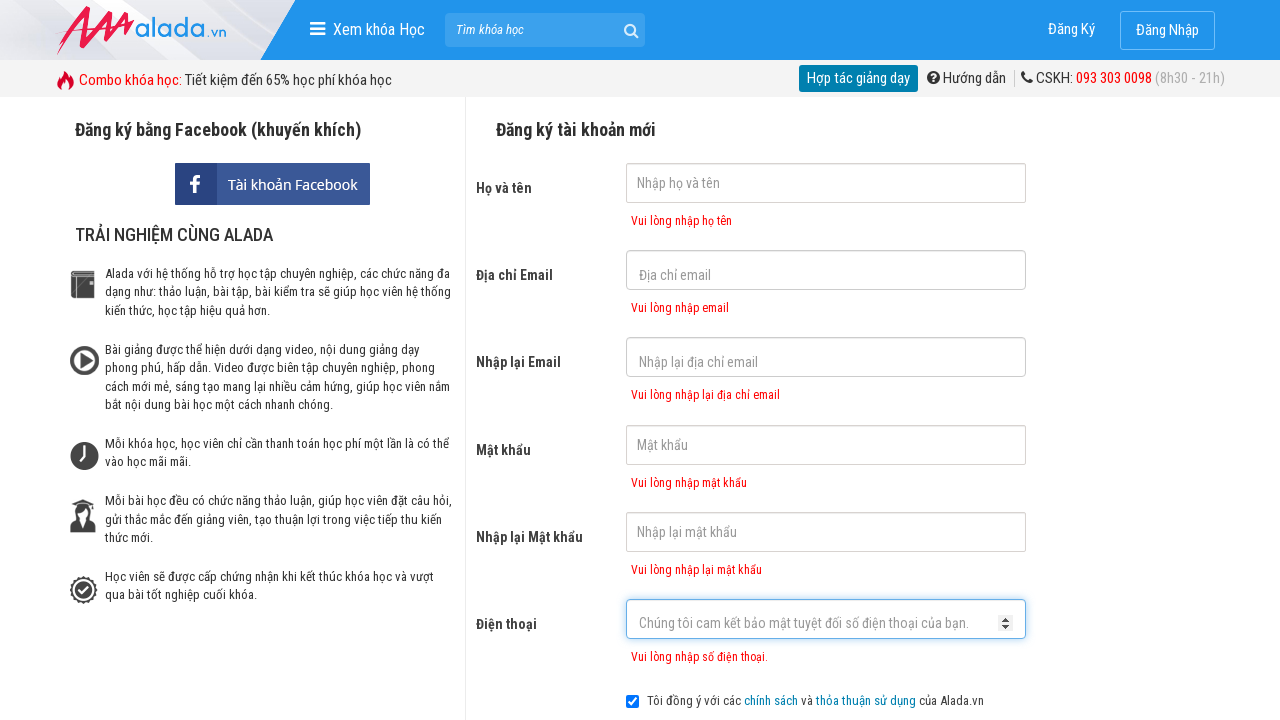